Tests a form interaction exercise that involves extracting a value from an image attribute, calculating an answer using a mathematical formula, filling the answer field, selecting checkbox and radio button options, and submitting the form.

Starting URL: http://suninjuly.github.io/get_attribute.html

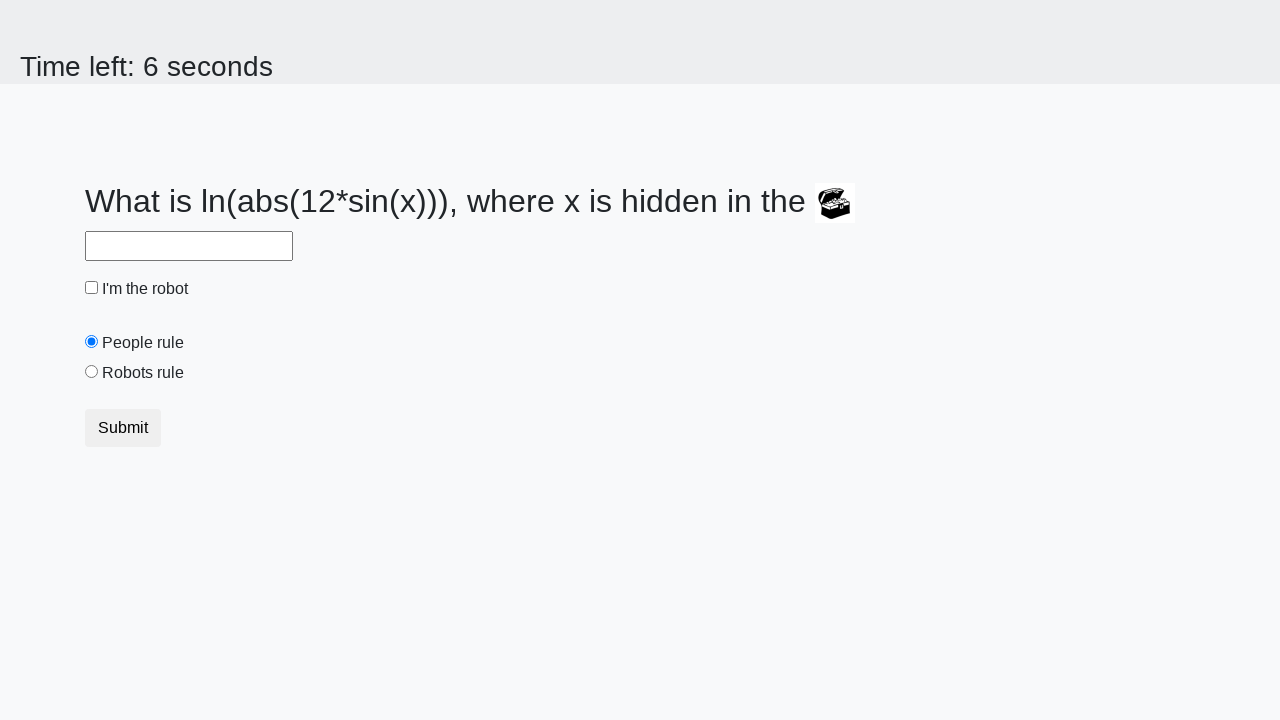

Located treasure image element
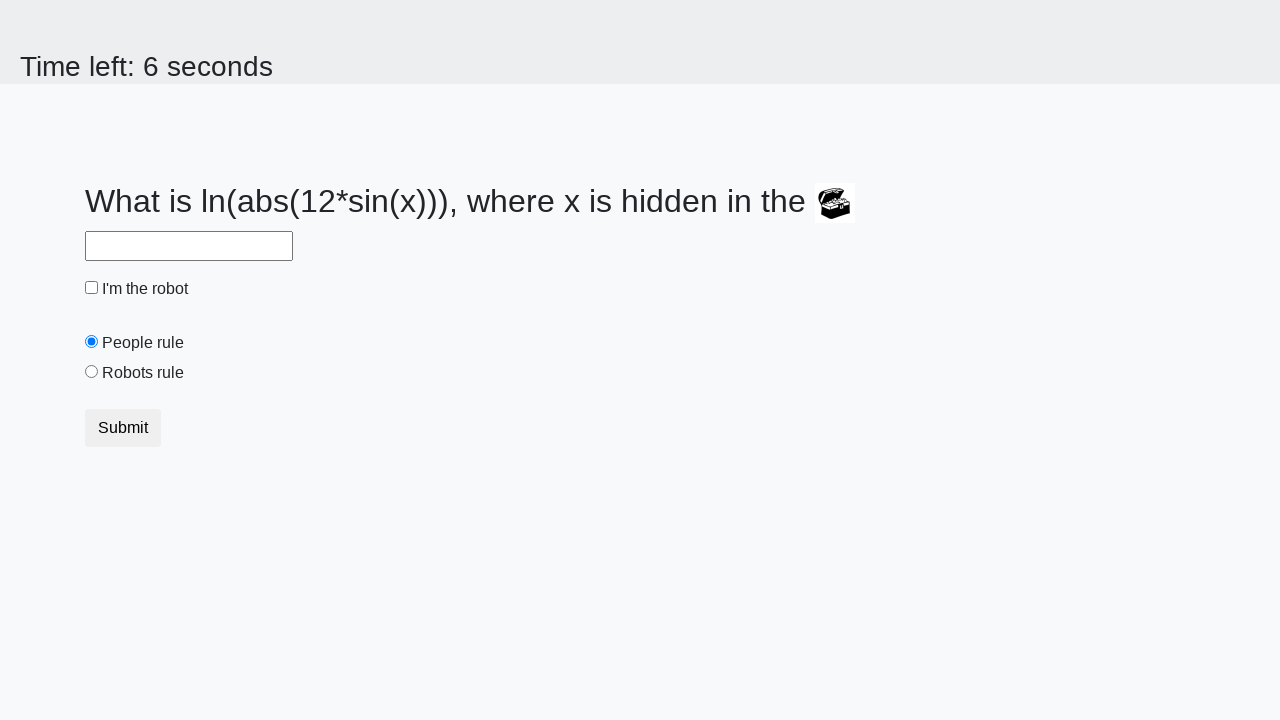

Extracted valuex attribute from treasure image: 598
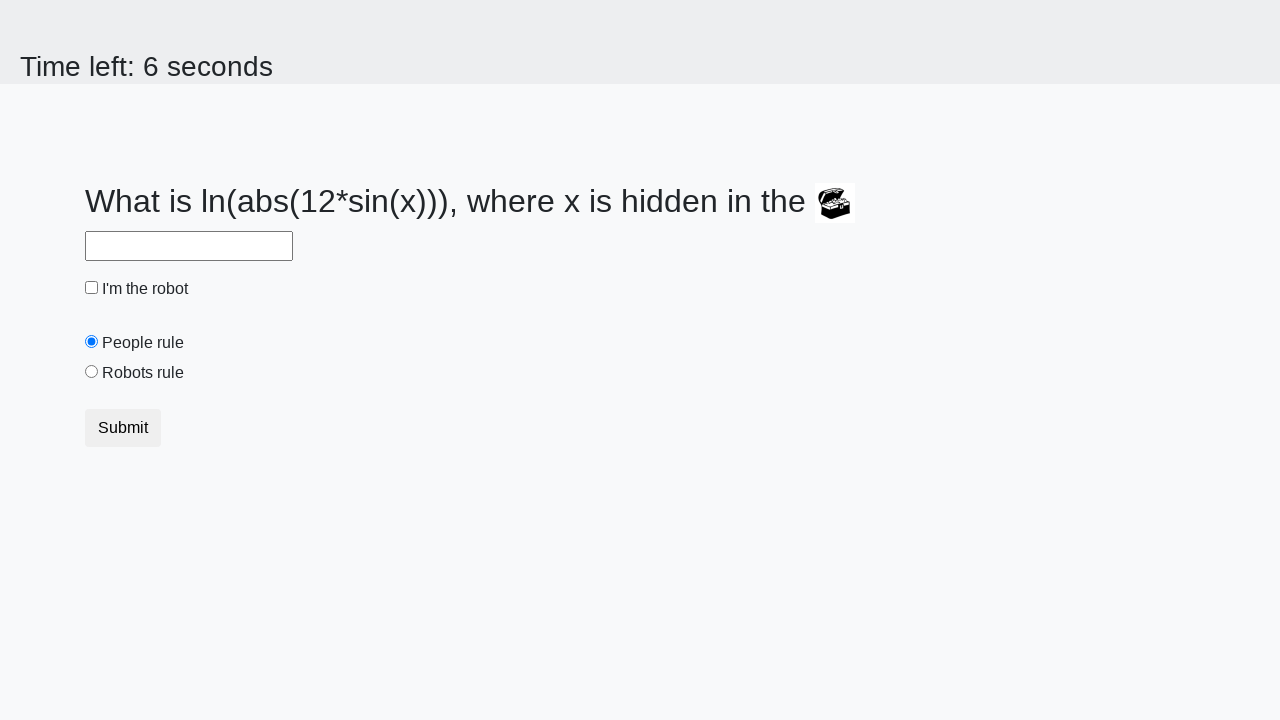

Calculated answer using formula: 2.36839877986621
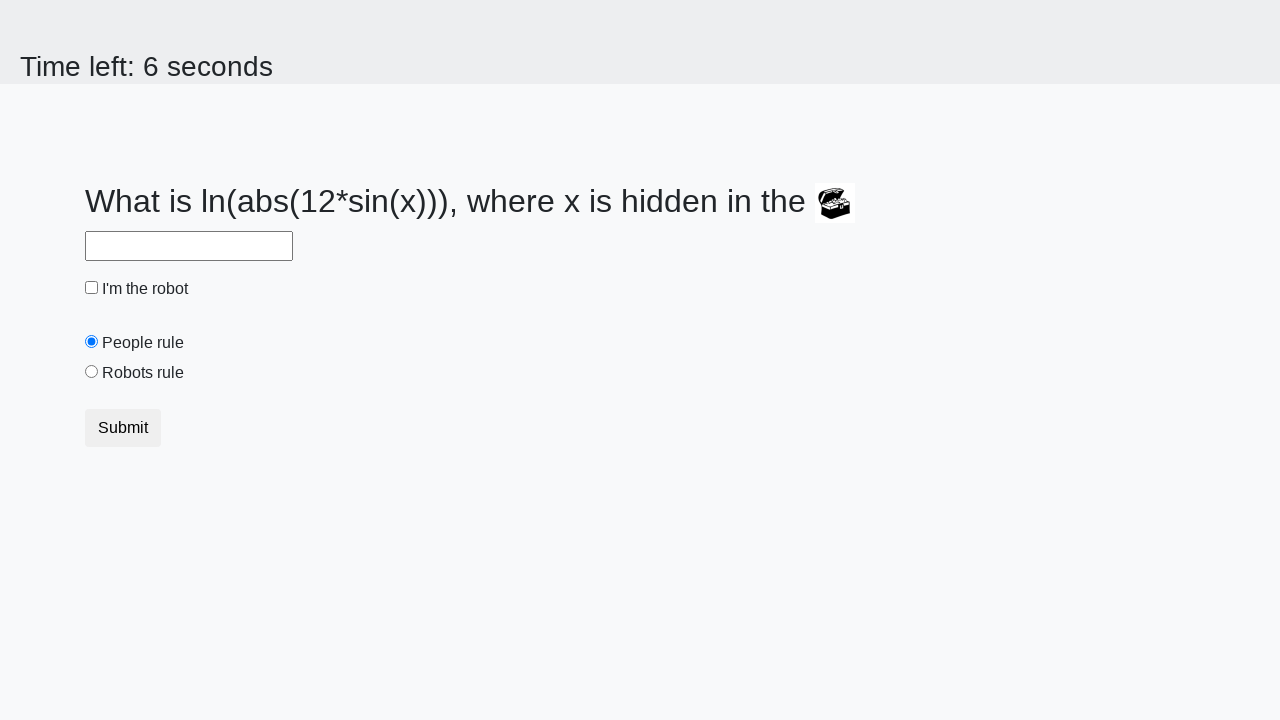

Filled answer field with calculated value: 2.36839877986621 on input#answer
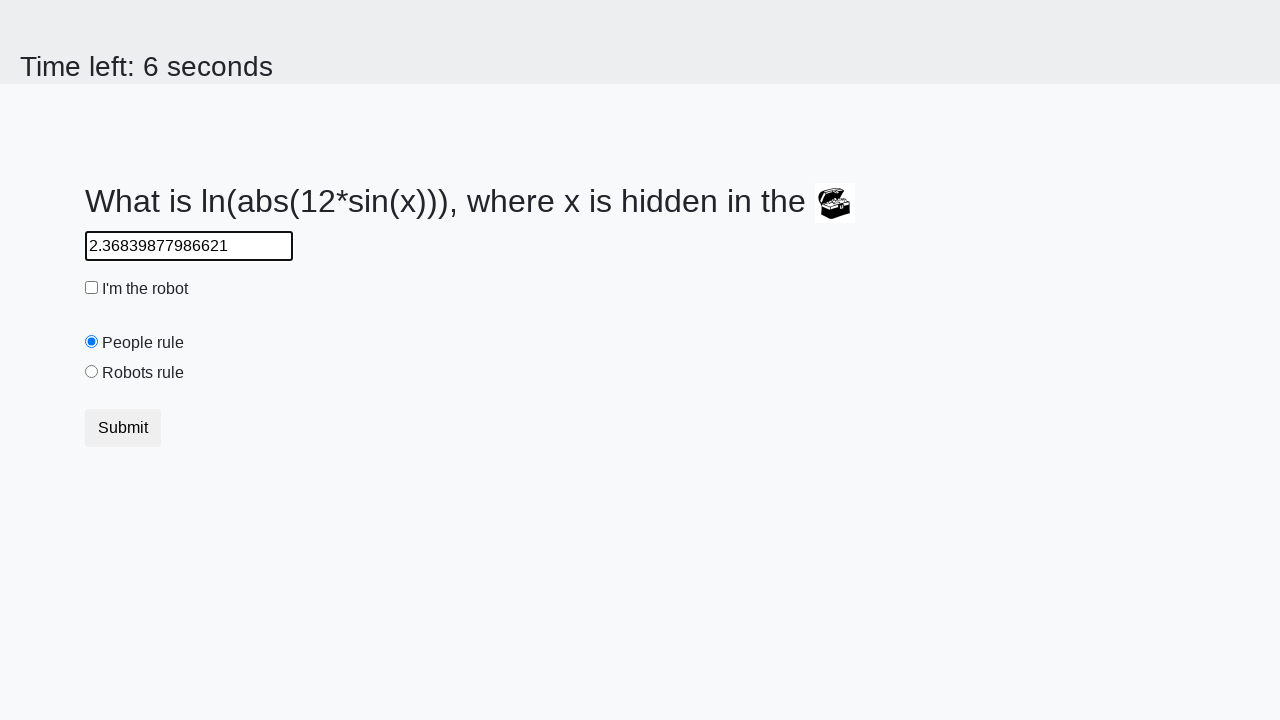

Checked the robot checkbox at (92, 288) on input#robotCheckbox
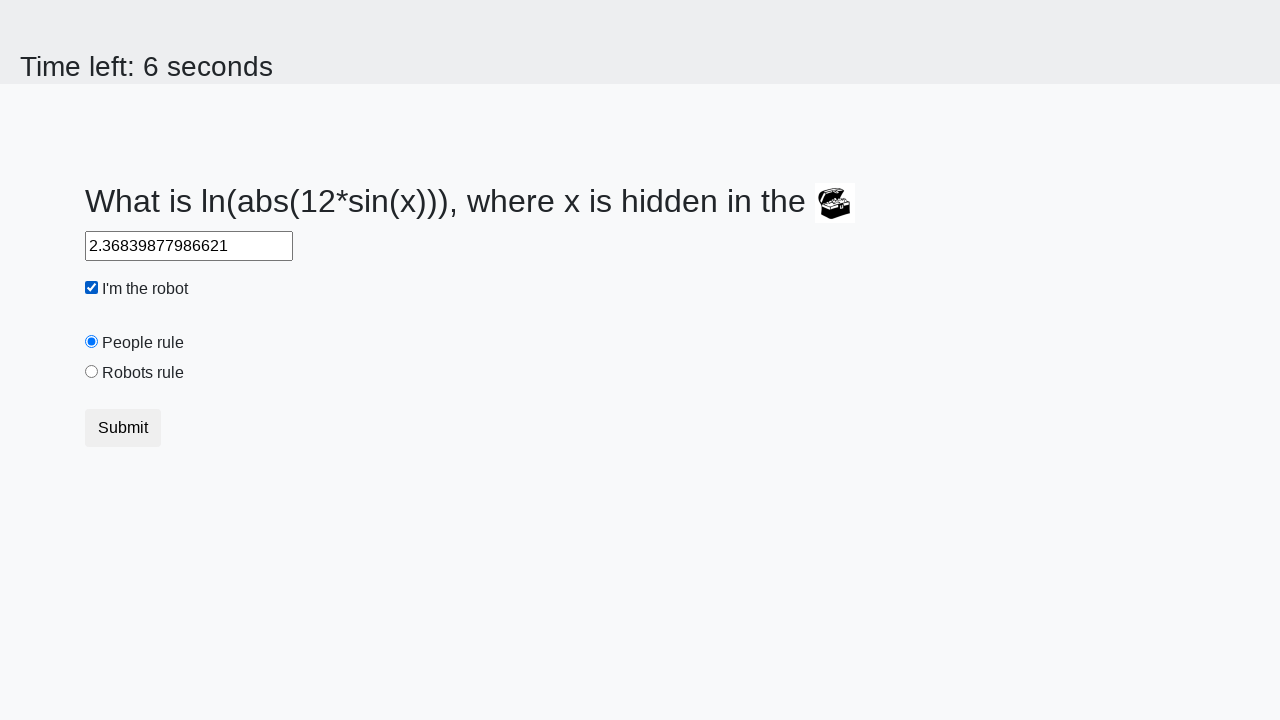

Selected the robots rule radio button at (92, 372) on input[id*="robotsRule"]
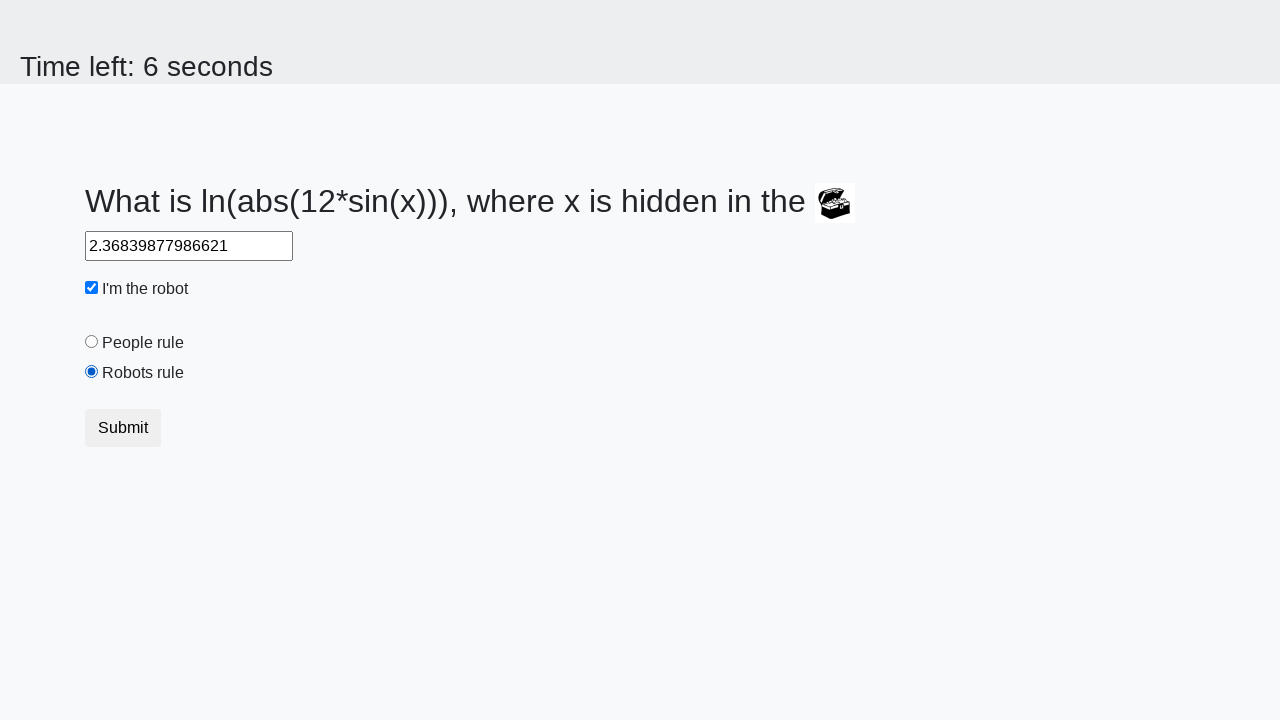

Clicked the submit button to complete the form at (123, 428) on button[type="submit"]
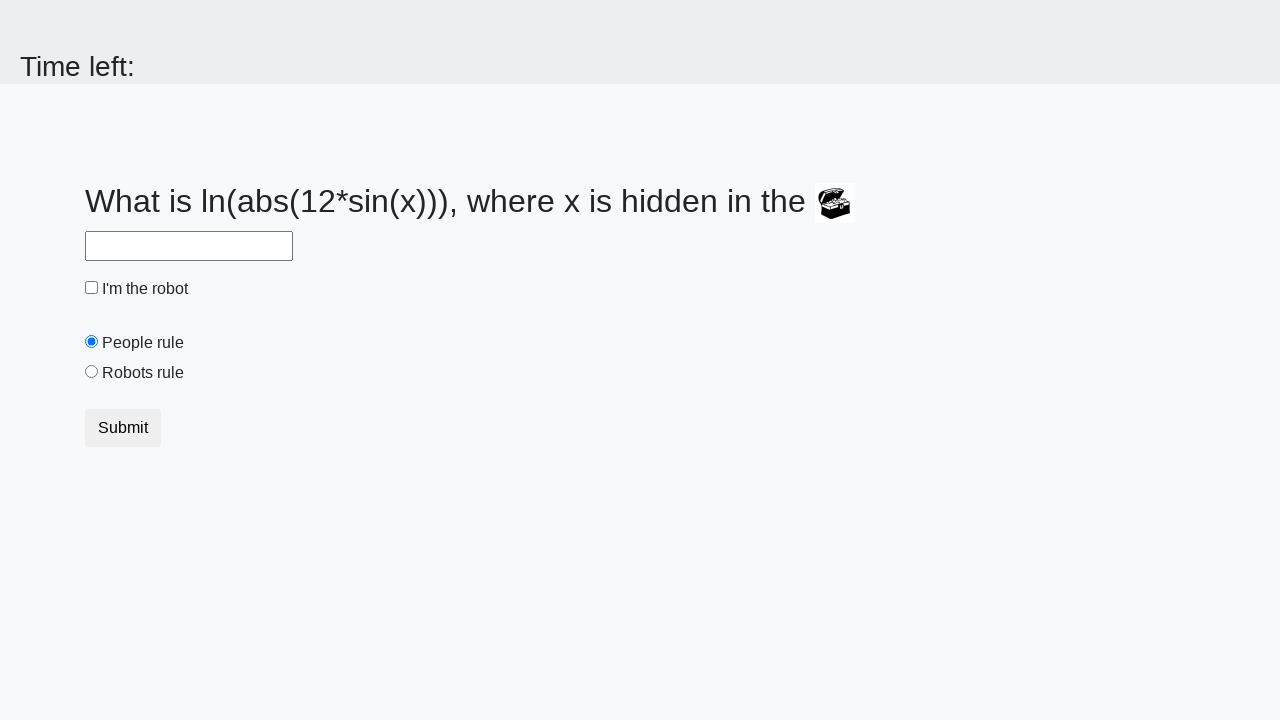

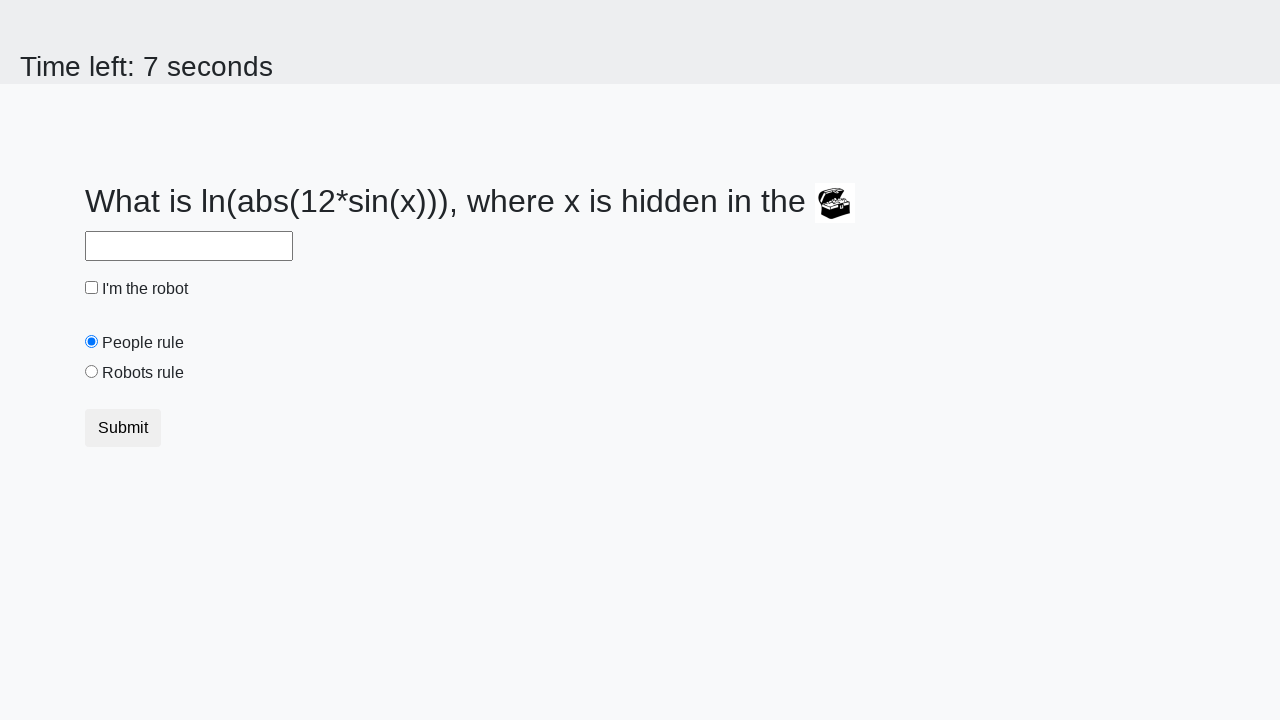